Selects the female radio button and verifies that only one radio button is selected

Starting URL: https://ultimateqa.com/simple-html-elements-for-automation/

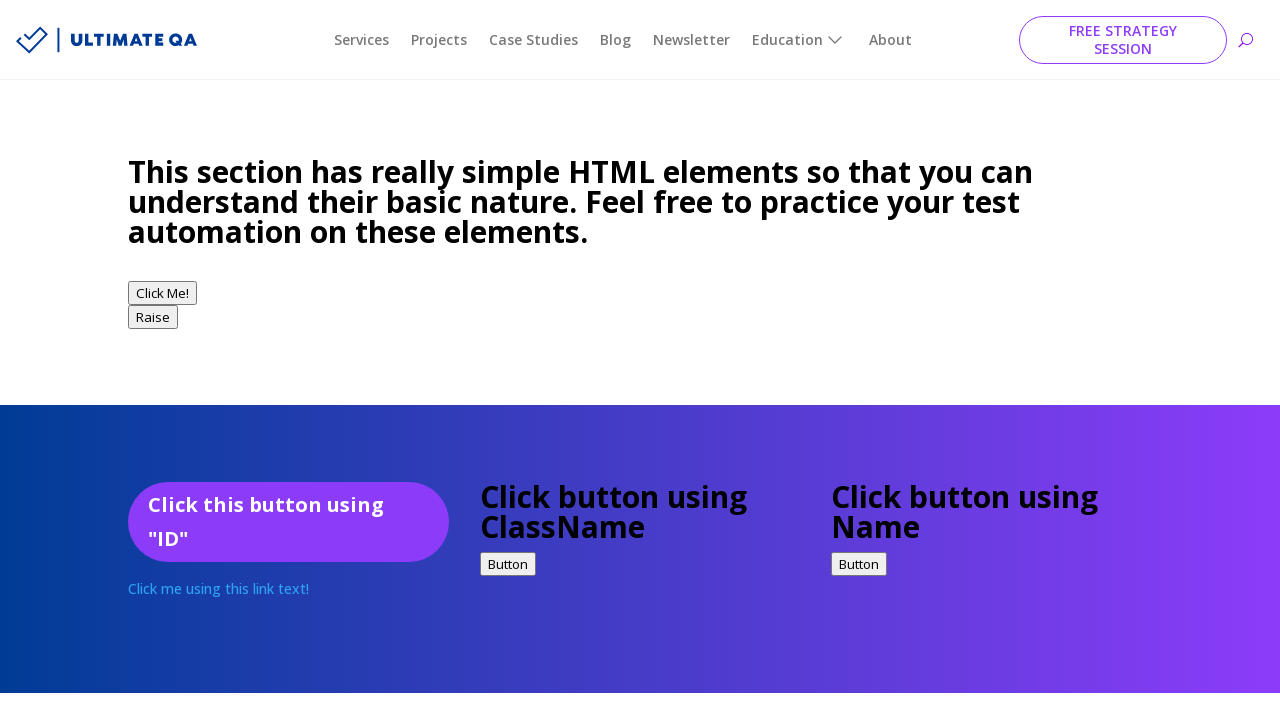

Clicked the female radio button at (140, 360) on input[type='radio'][value='female']
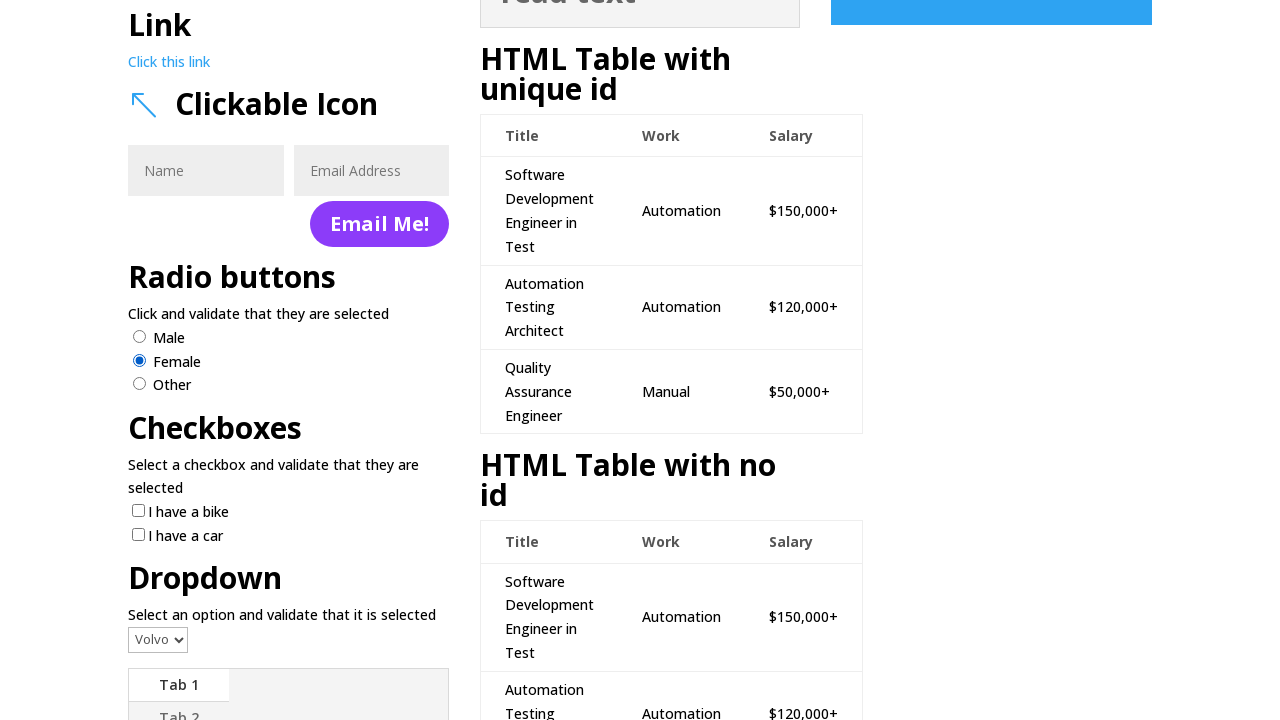

Located all checked radio buttons
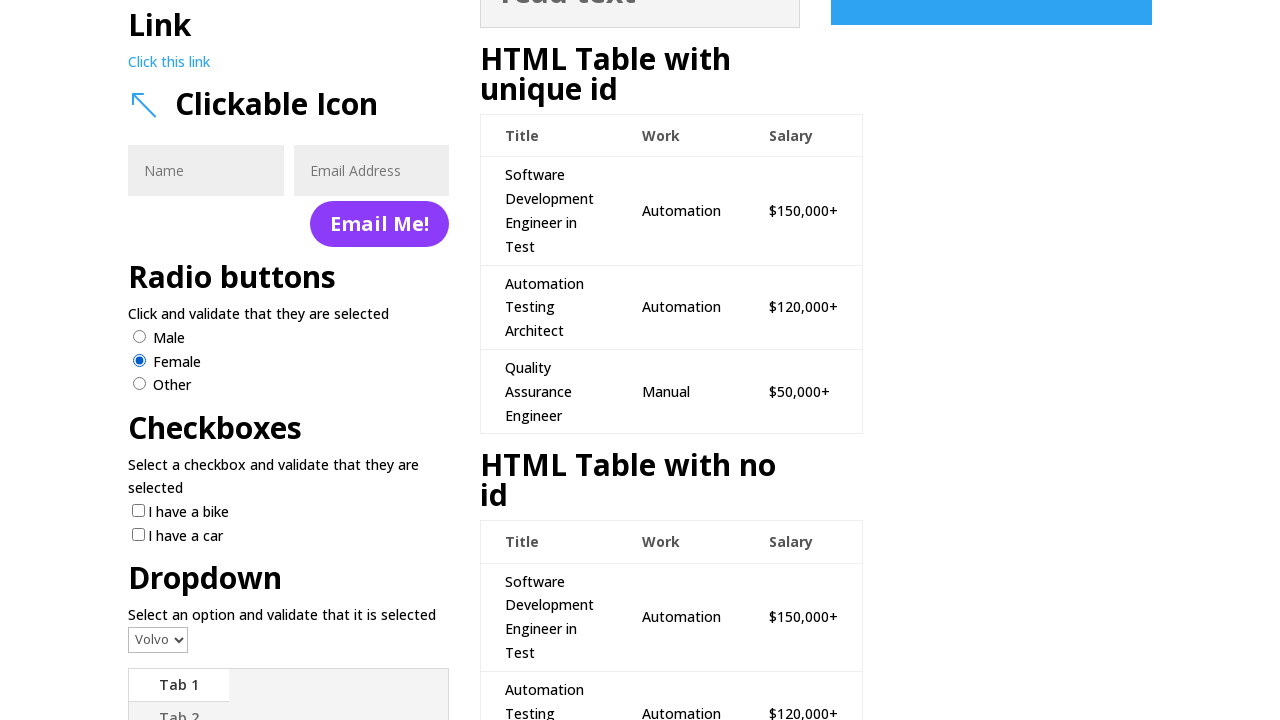

Verified that only one radio button is selected
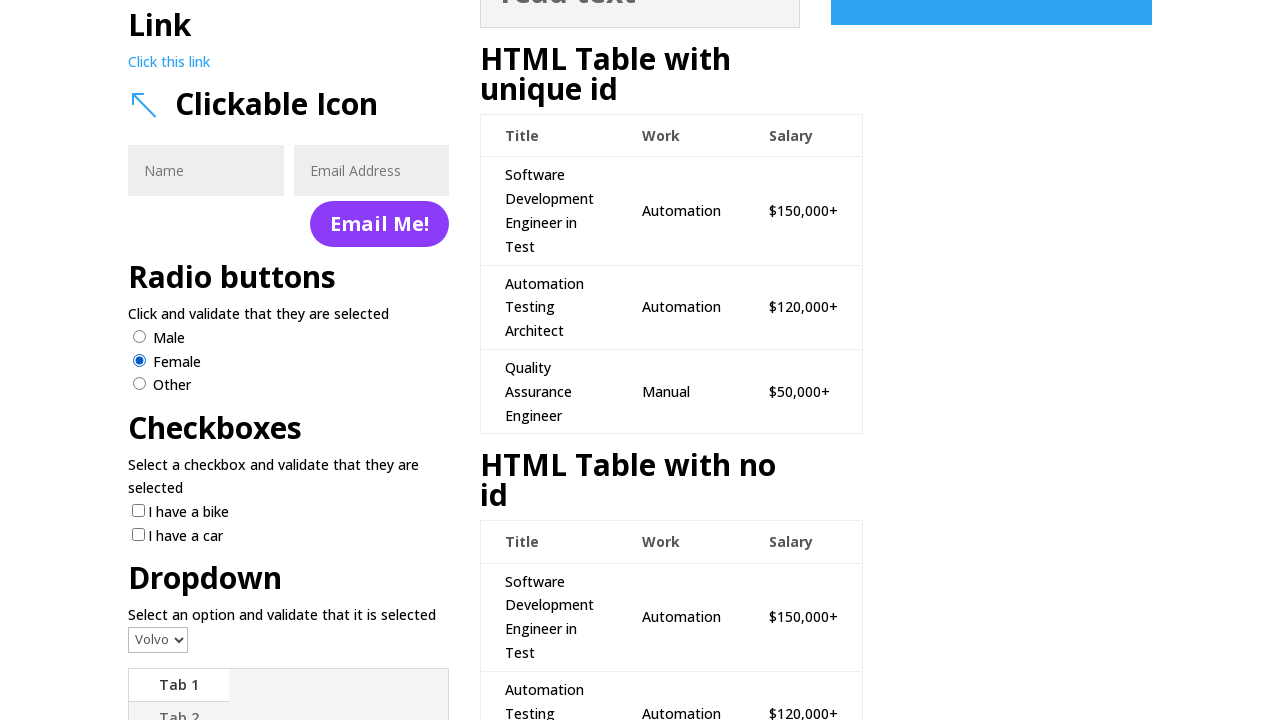

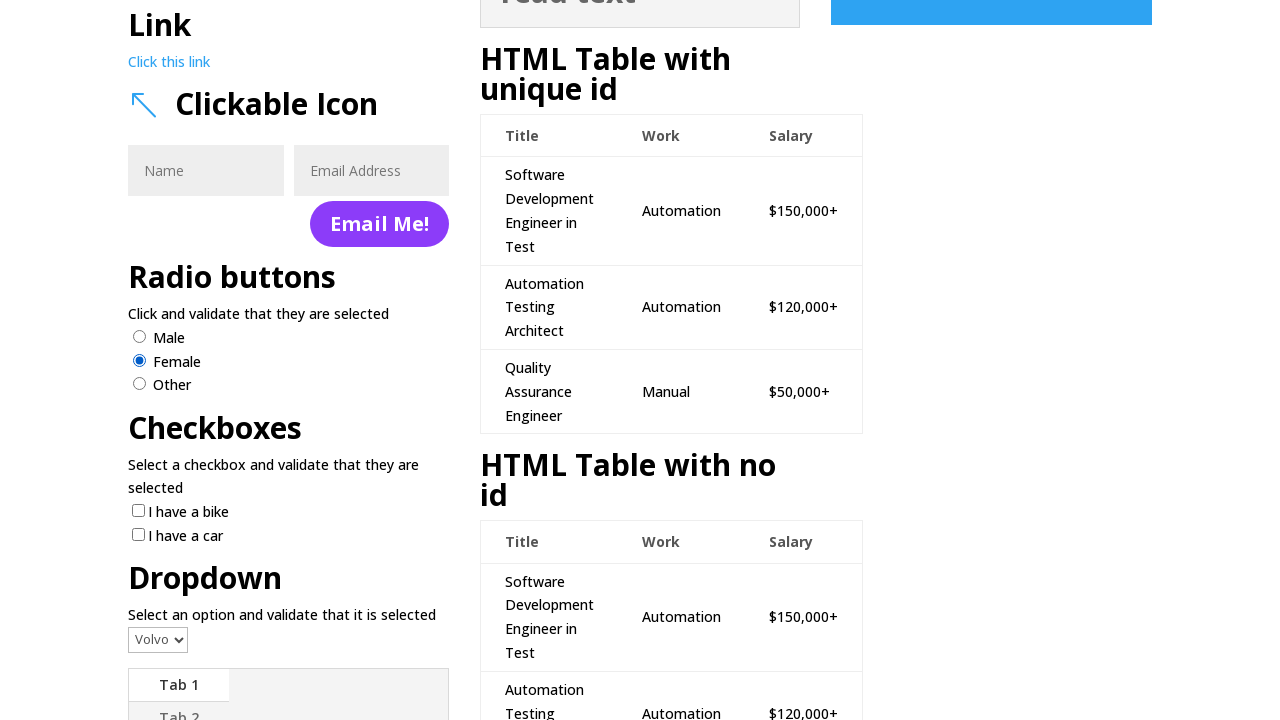